Tests keyboard key press functionality by sending a TAB key using keyboard actions and verifying the displayed result text confirms the key press was detected.

Starting URL: http://the-internet.herokuapp.com/key_presses

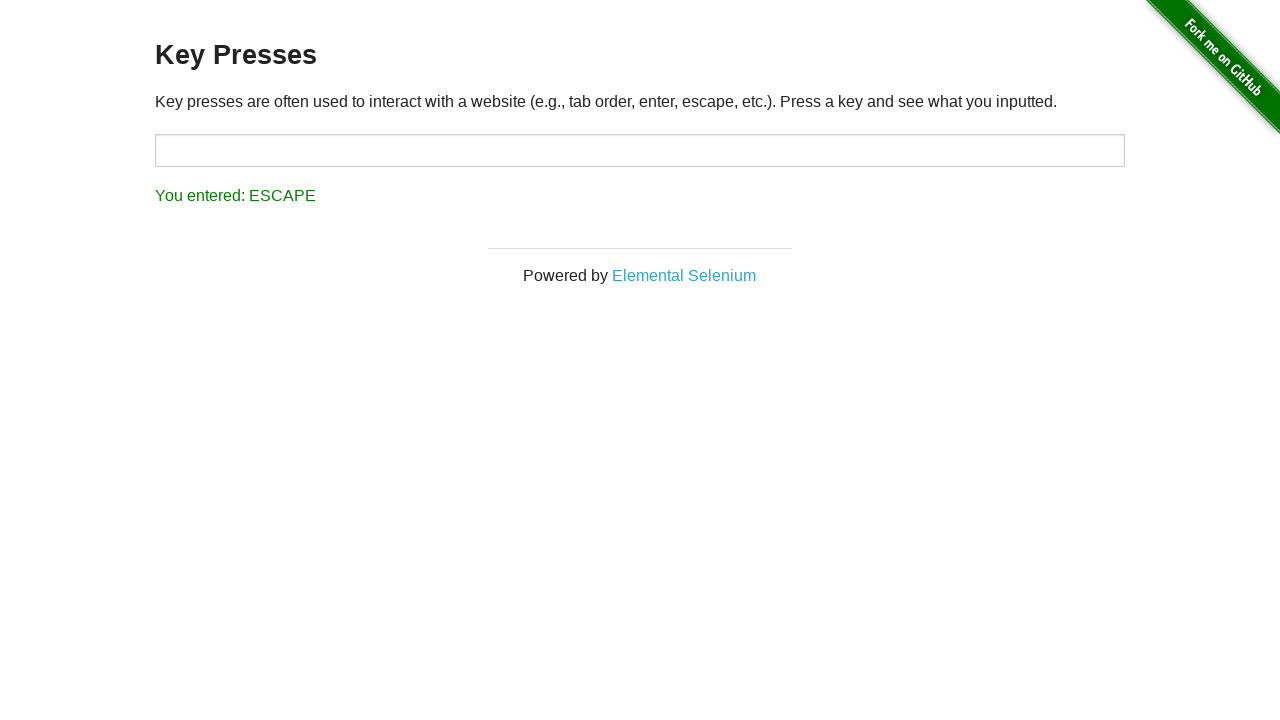

Pressed TAB key using keyboard
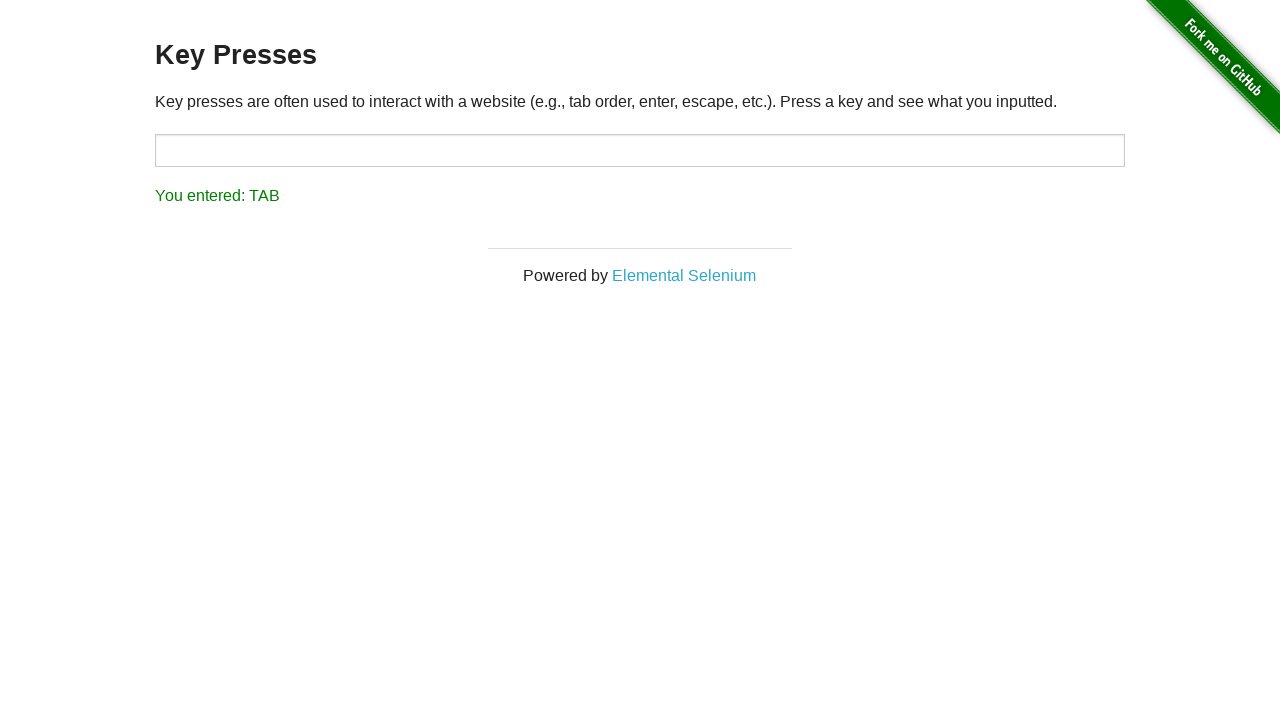

Result element loaded after TAB key press
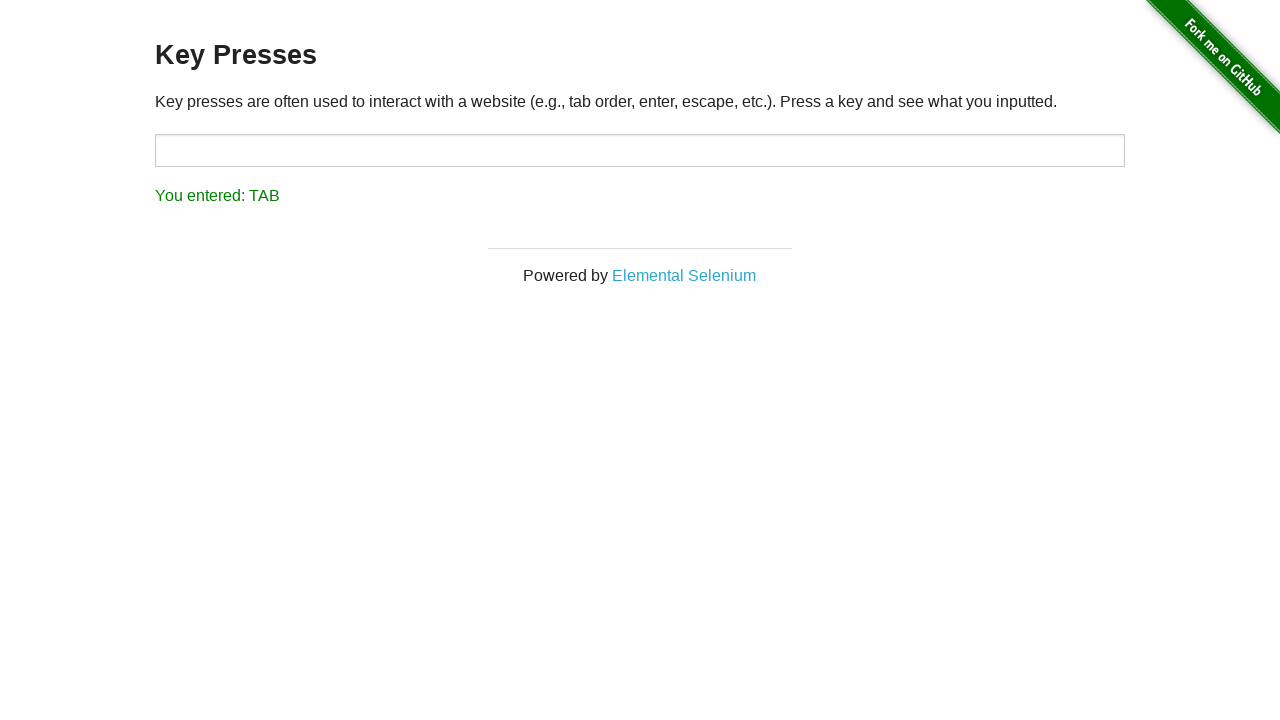

Retrieved result text content
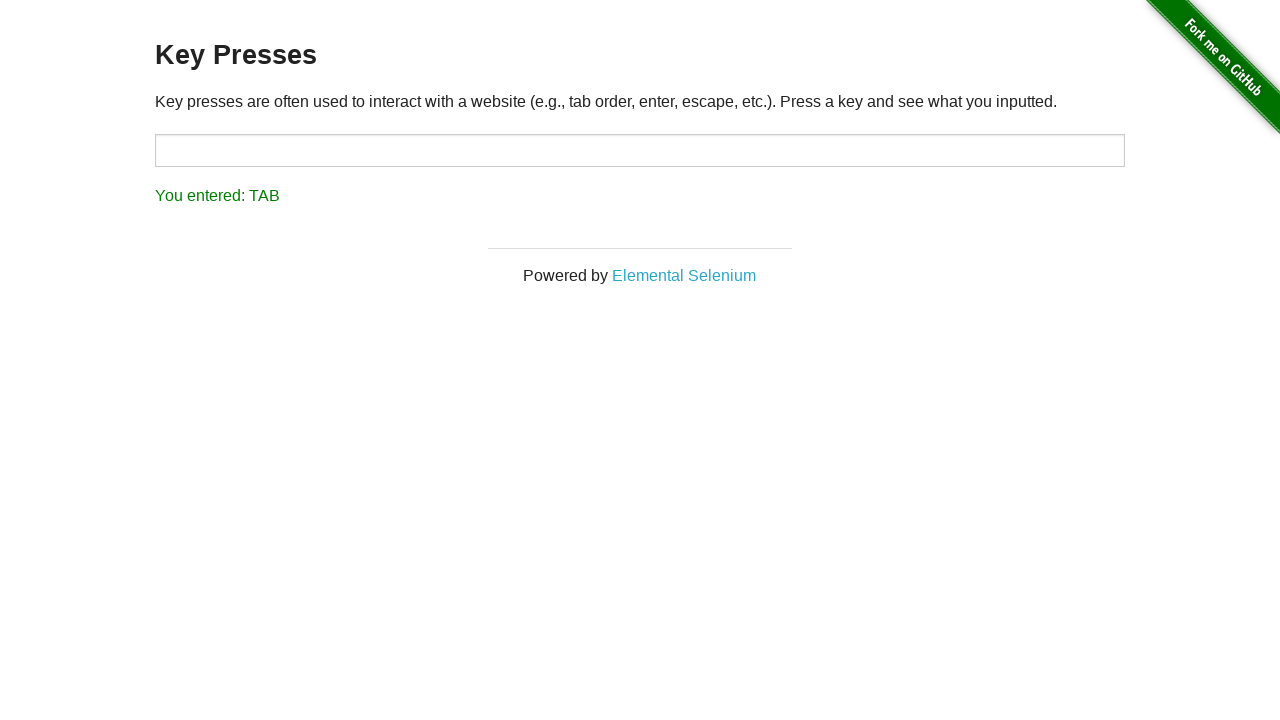

Verified result text confirms TAB key was detected
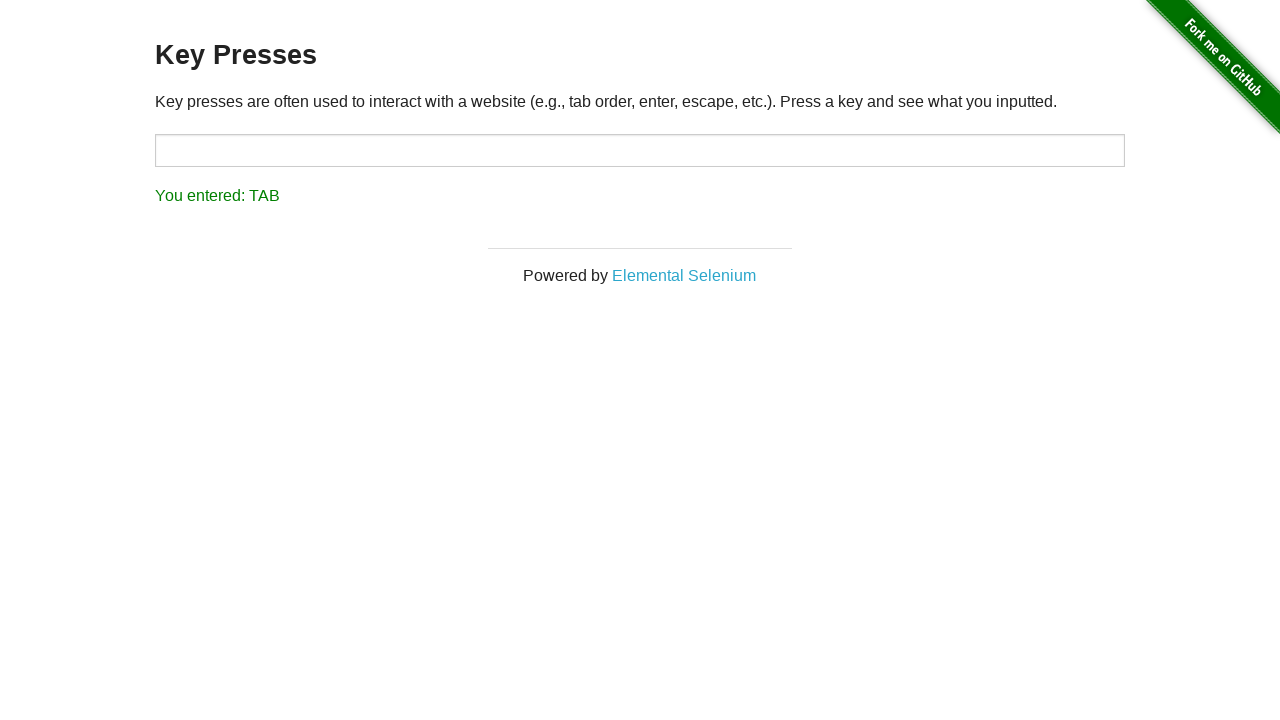

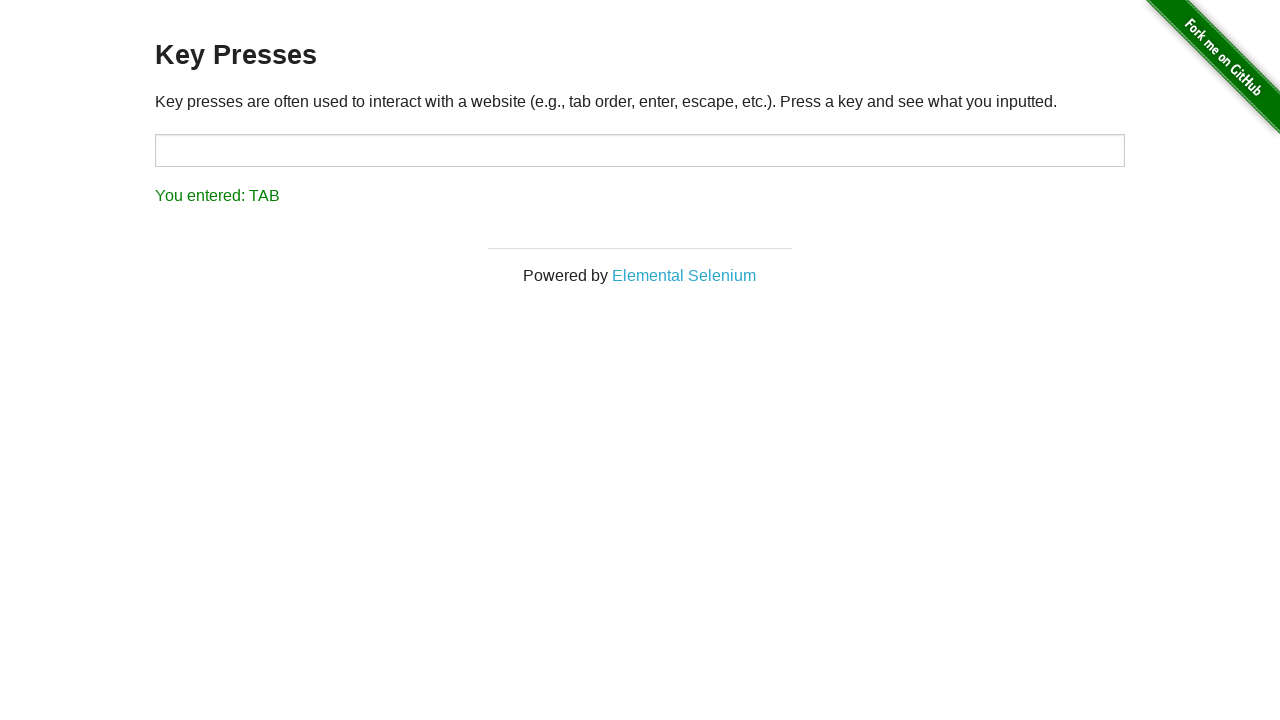